Tests handling of child/popup windows by clicking a link that opens a new window, switching to the child window to read content, closing it, and switching back to the parent window.

Starting URL: https://the-internet.herokuapp.com/windows

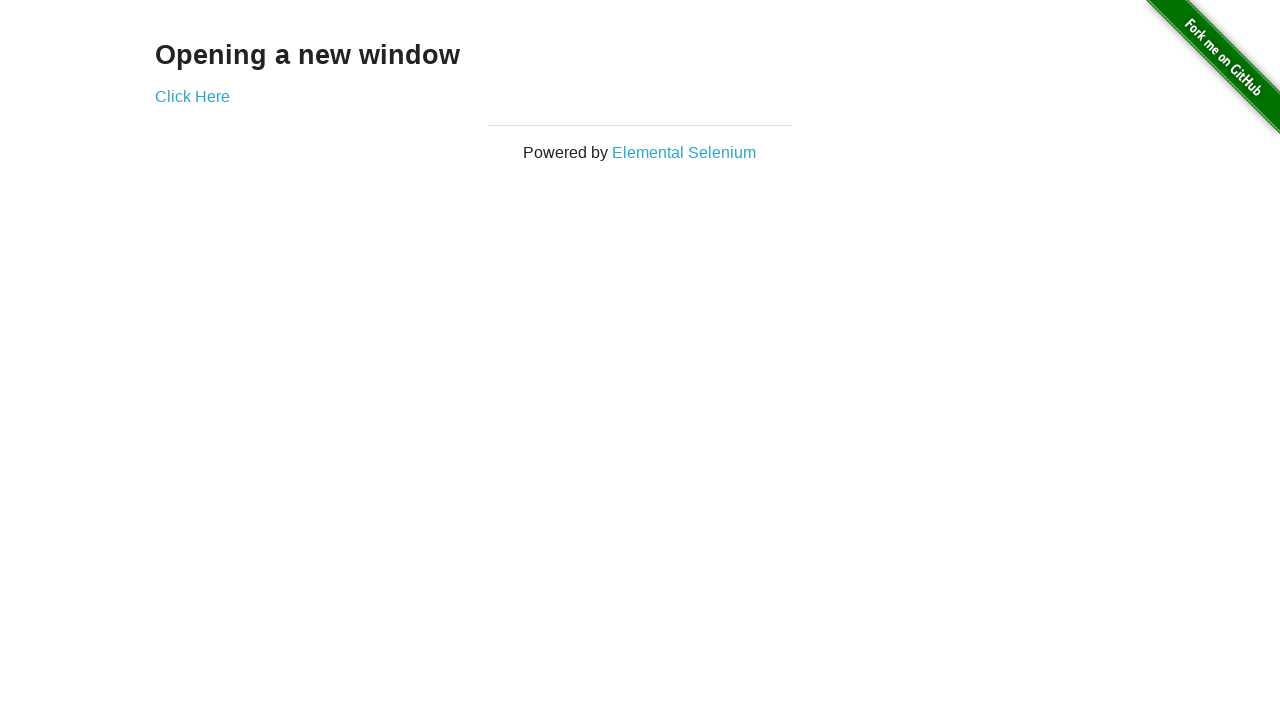

Retrieved heading text from parent window
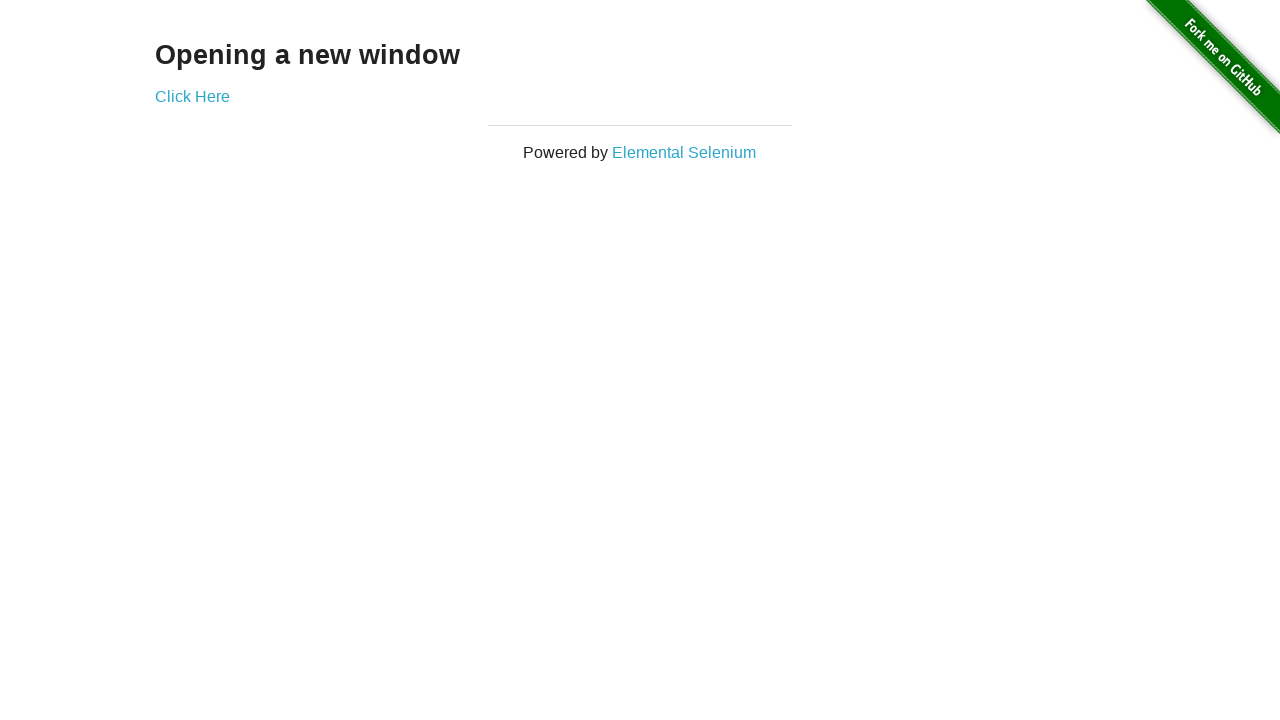

Retrieved title from parent window
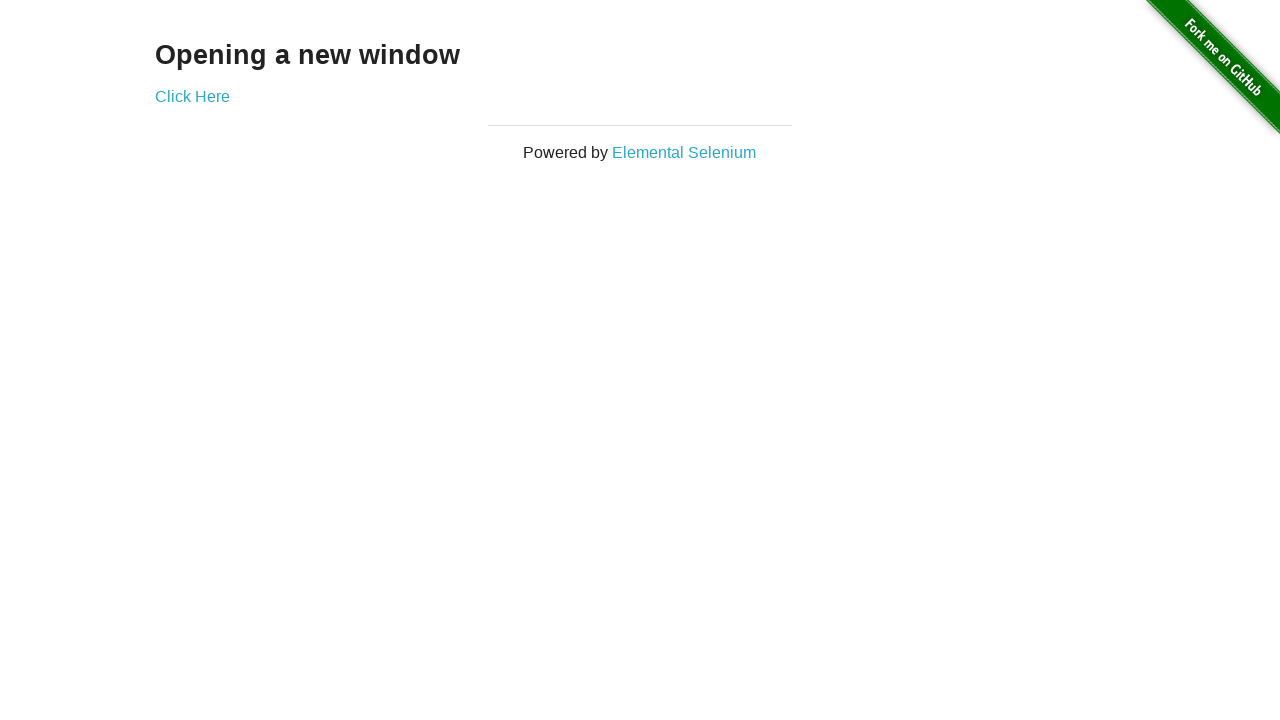

Clicked link to open child window/popup at (192, 96) on xpath=//*[@class='example']/a
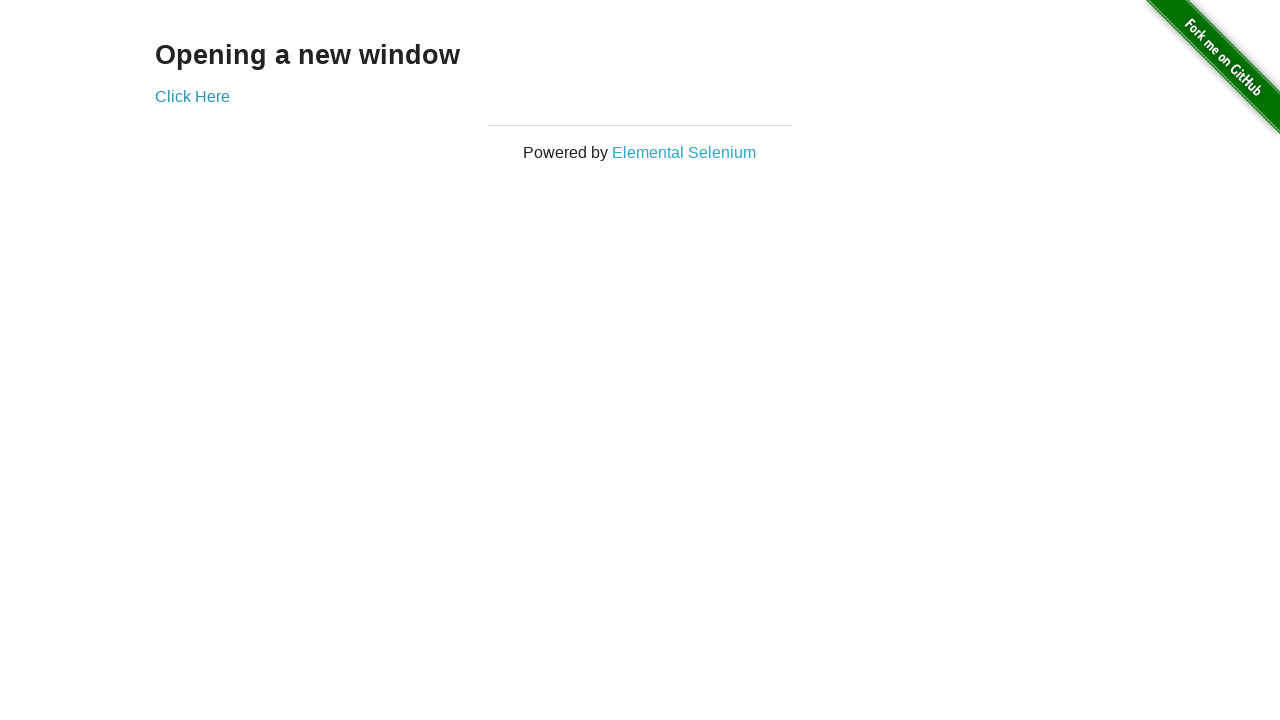

Captured reference to child window
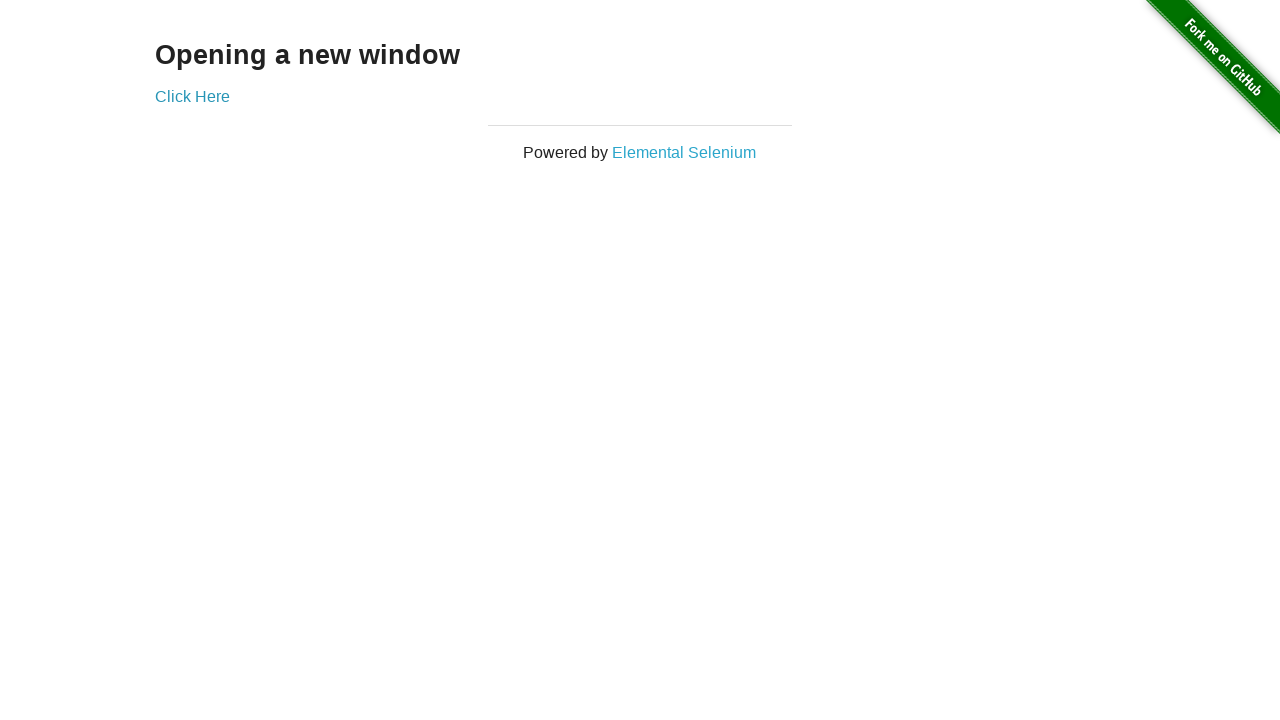

Child window finished loading
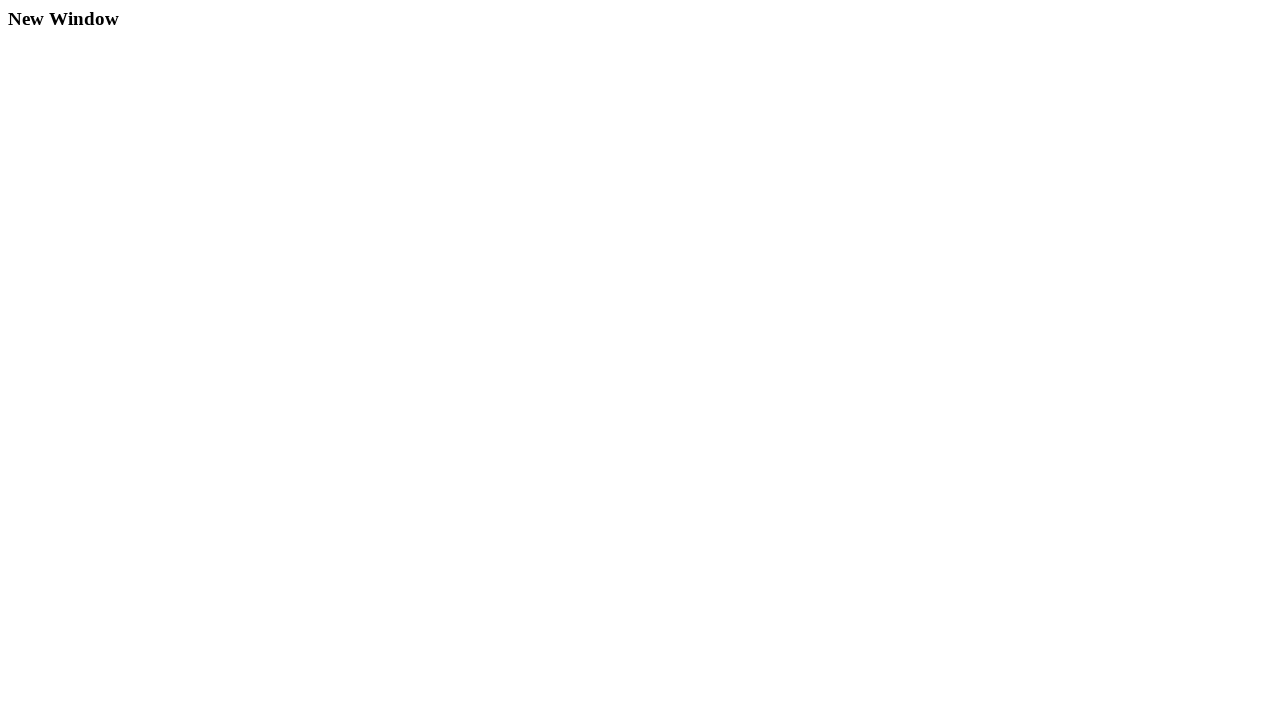

Retrieved heading text from child window
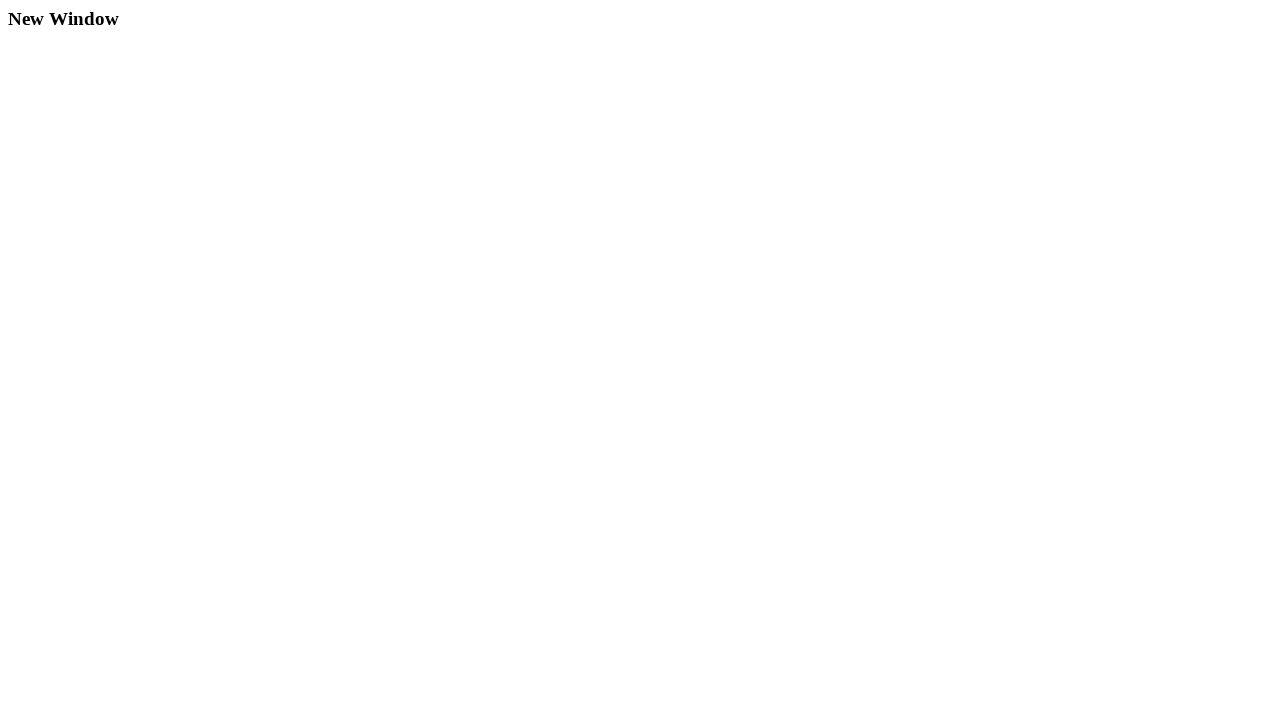

Retrieved title from child window
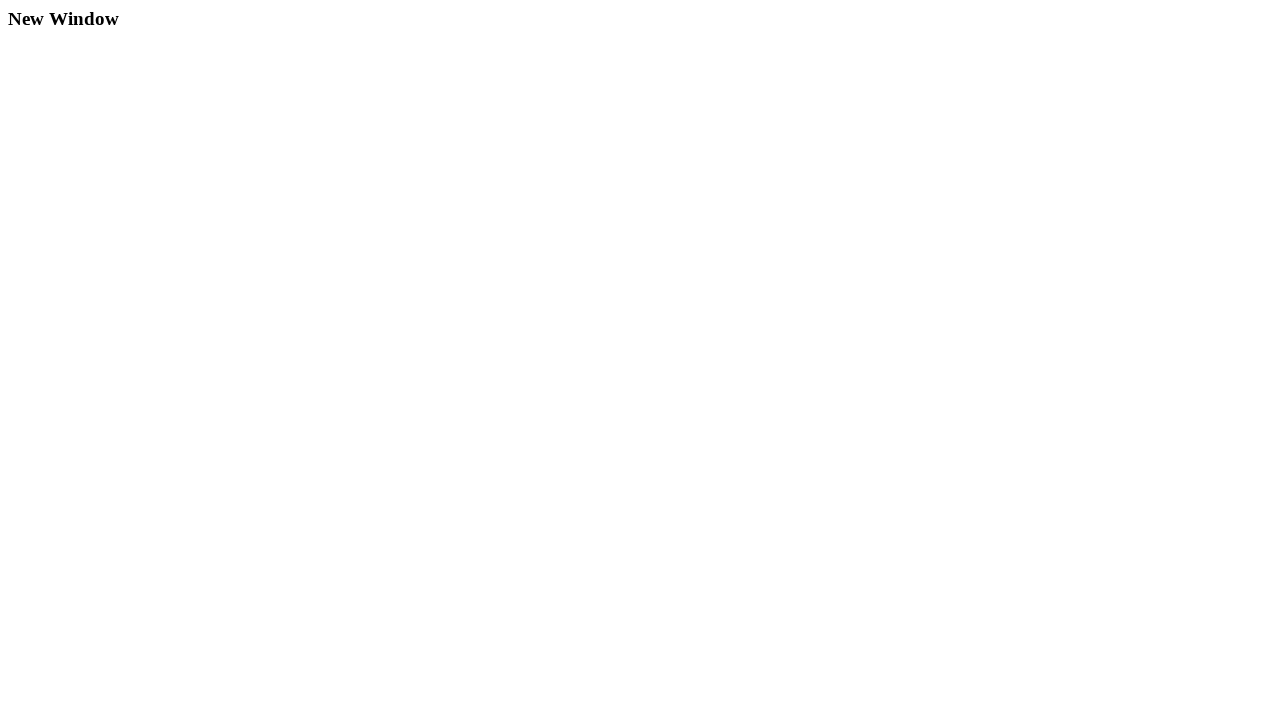

Closed child window
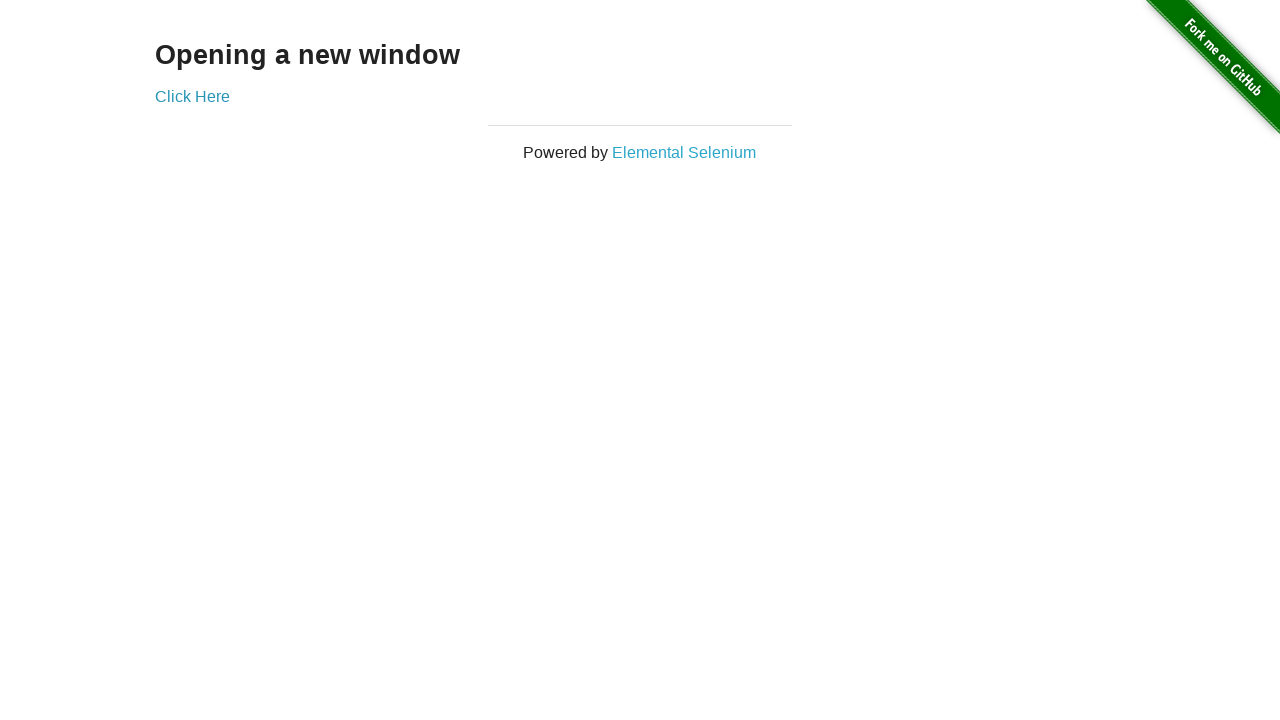

Verified return to parent window
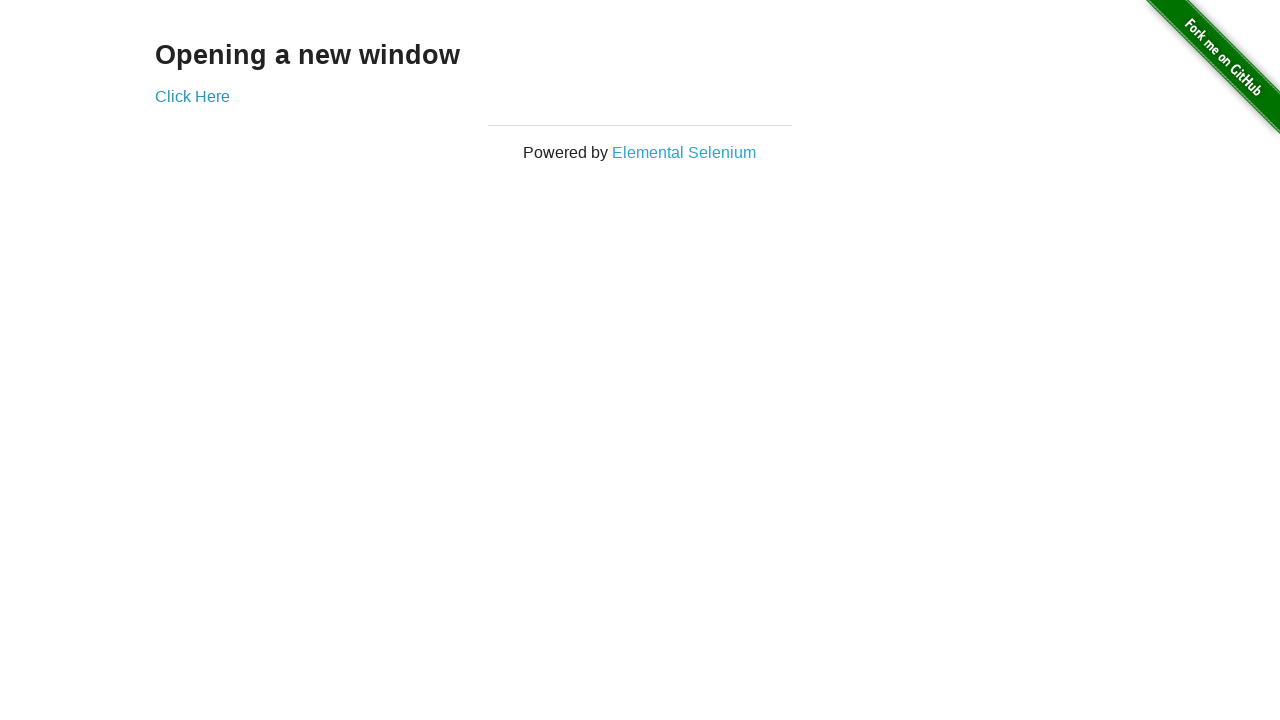

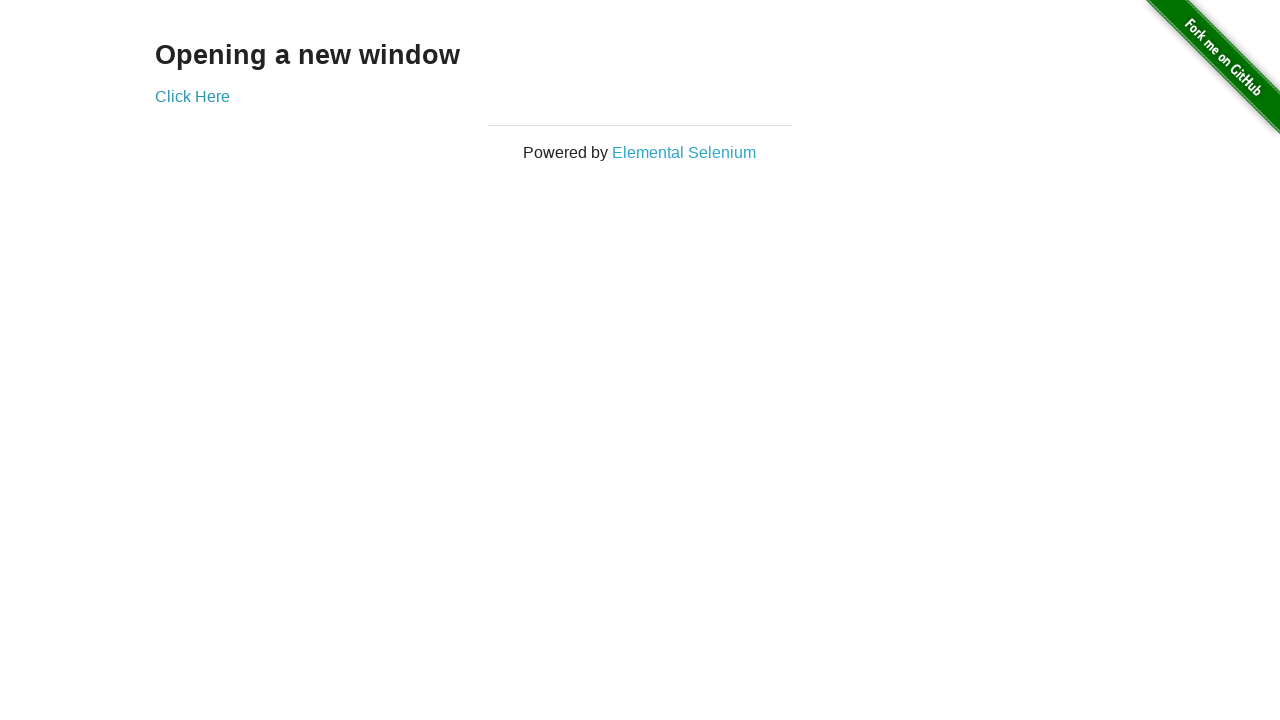